Tests Yahoo Japan image search functionality by entering a search query and submitting the form

Starting URL: https://search.yahoo.co.jp/image

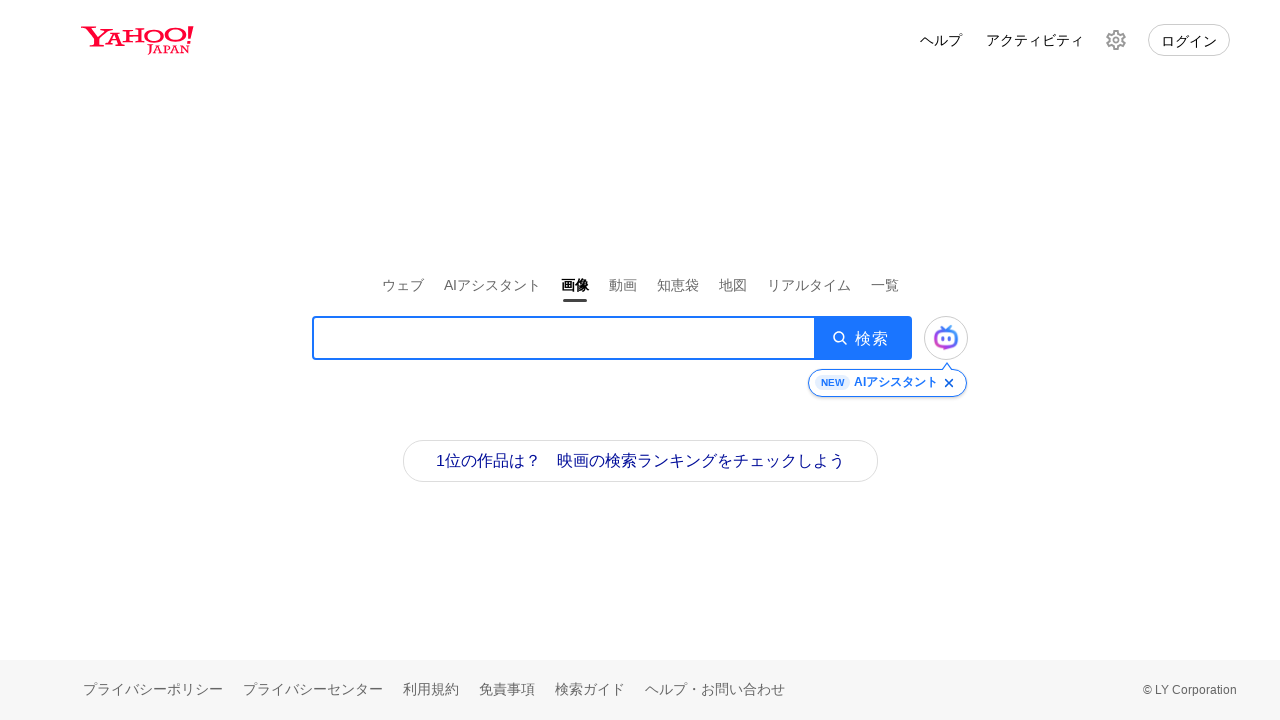

Filled search box with query 'プログラミング' on .SearchBox__searchInput
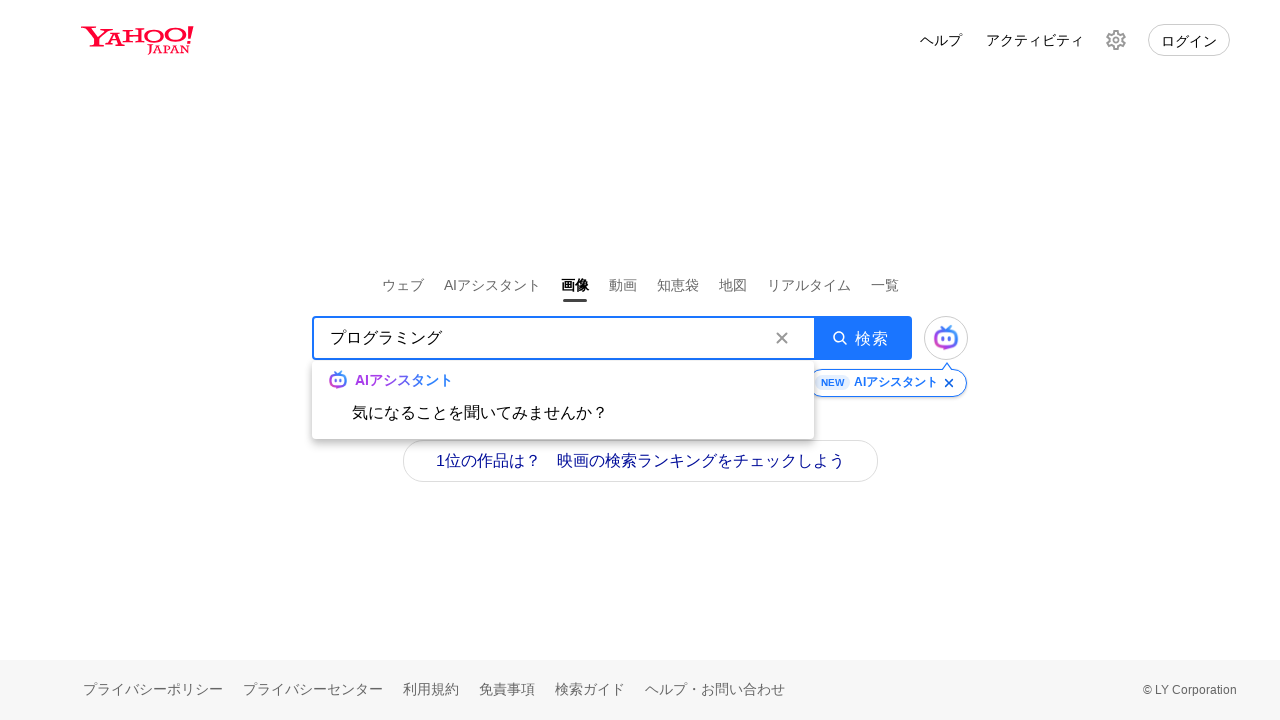

Pressed Enter to submit search form on .SearchBox__searchInput
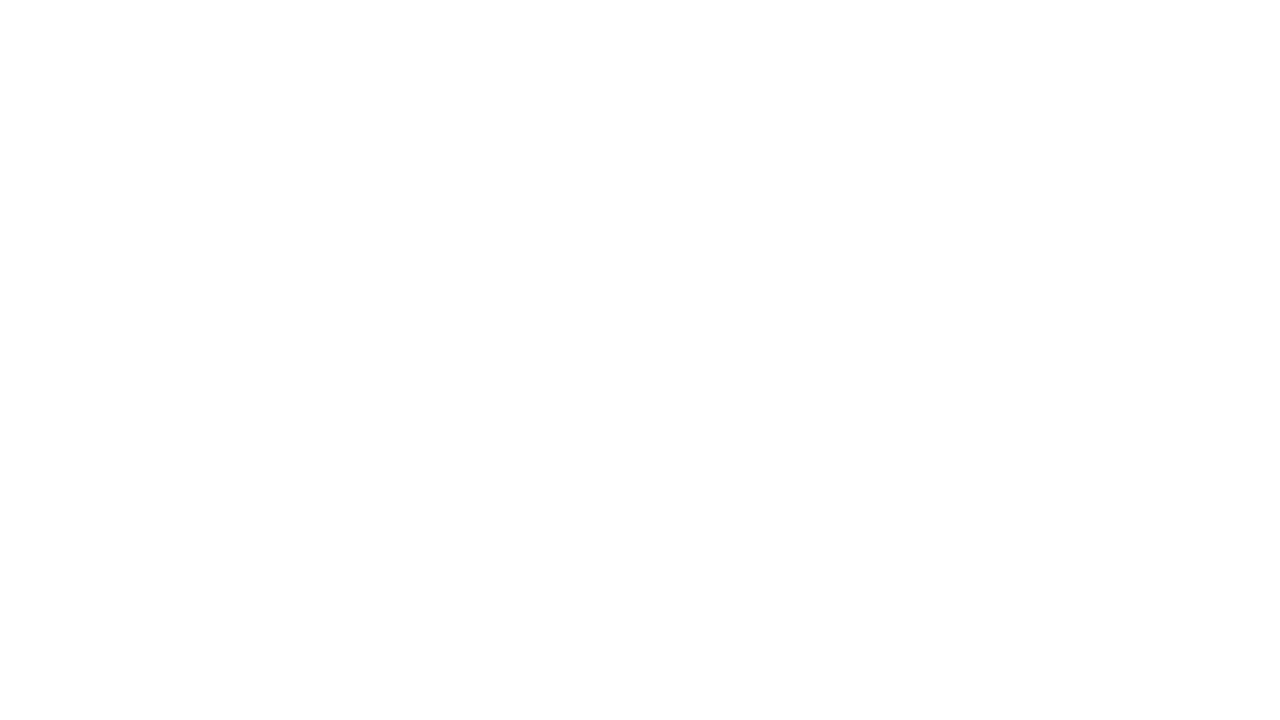

Waited for search results to load (networkidle)
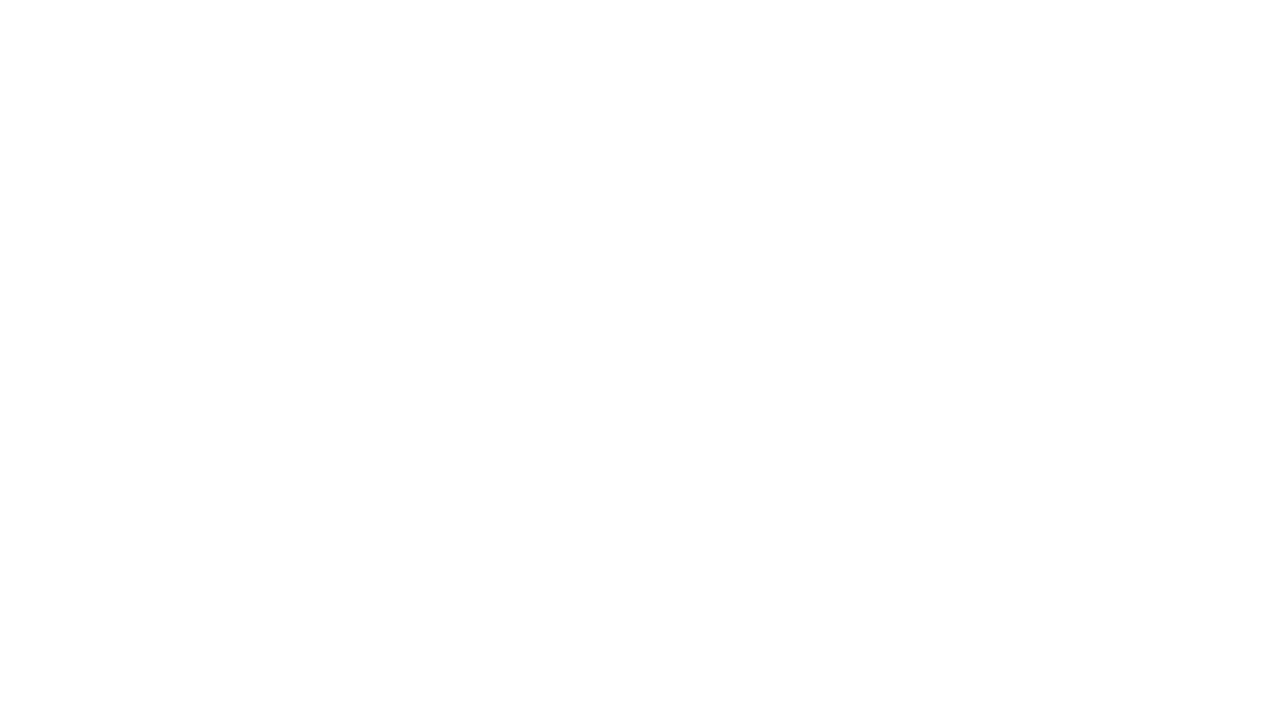

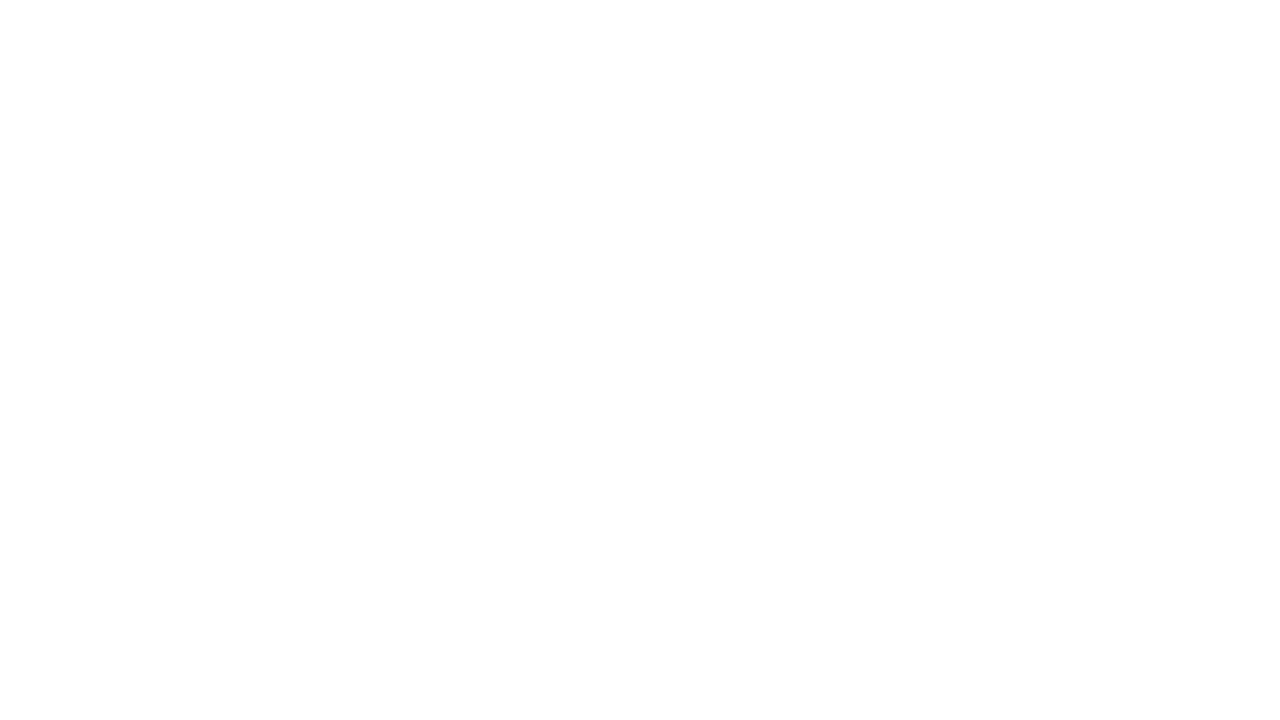